Tests that the complete all checkbox updates state when individual items are completed or cleared

Starting URL: https://demo.playwright.dev/todomvc

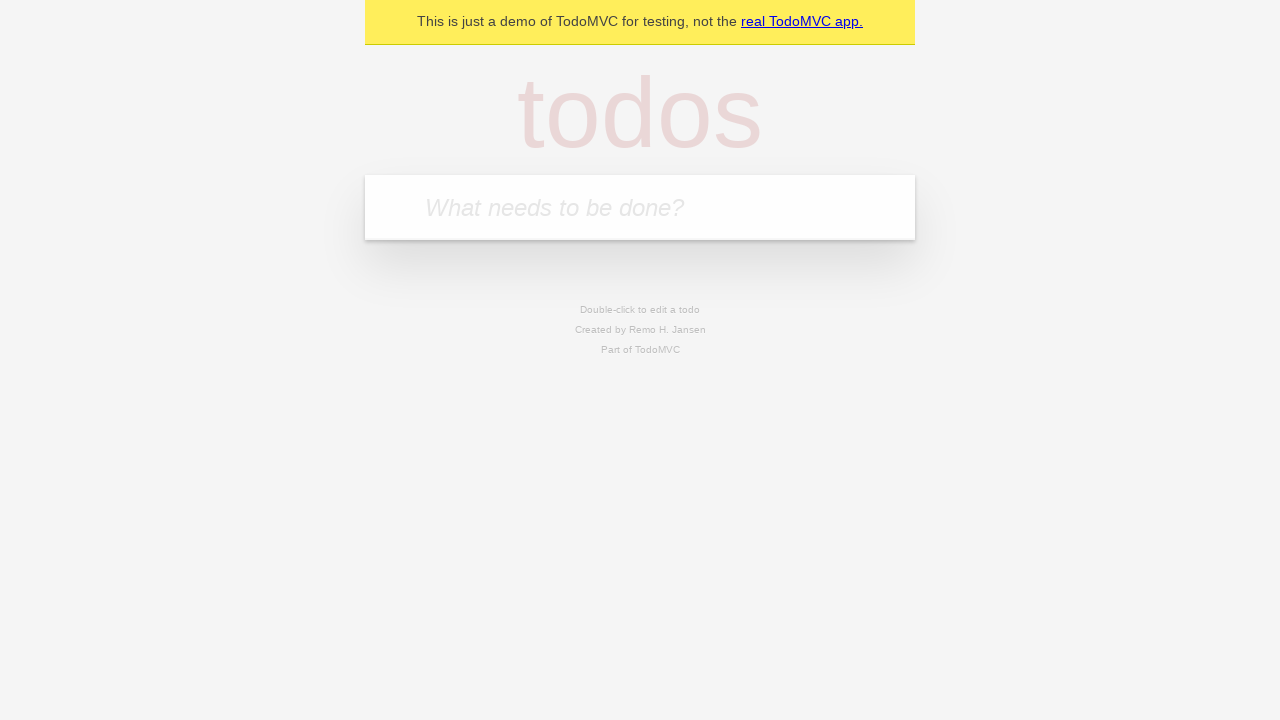

Filled todo input with 'buy some cheese' on internal:attr=[placeholder="What needs to be done?"i]
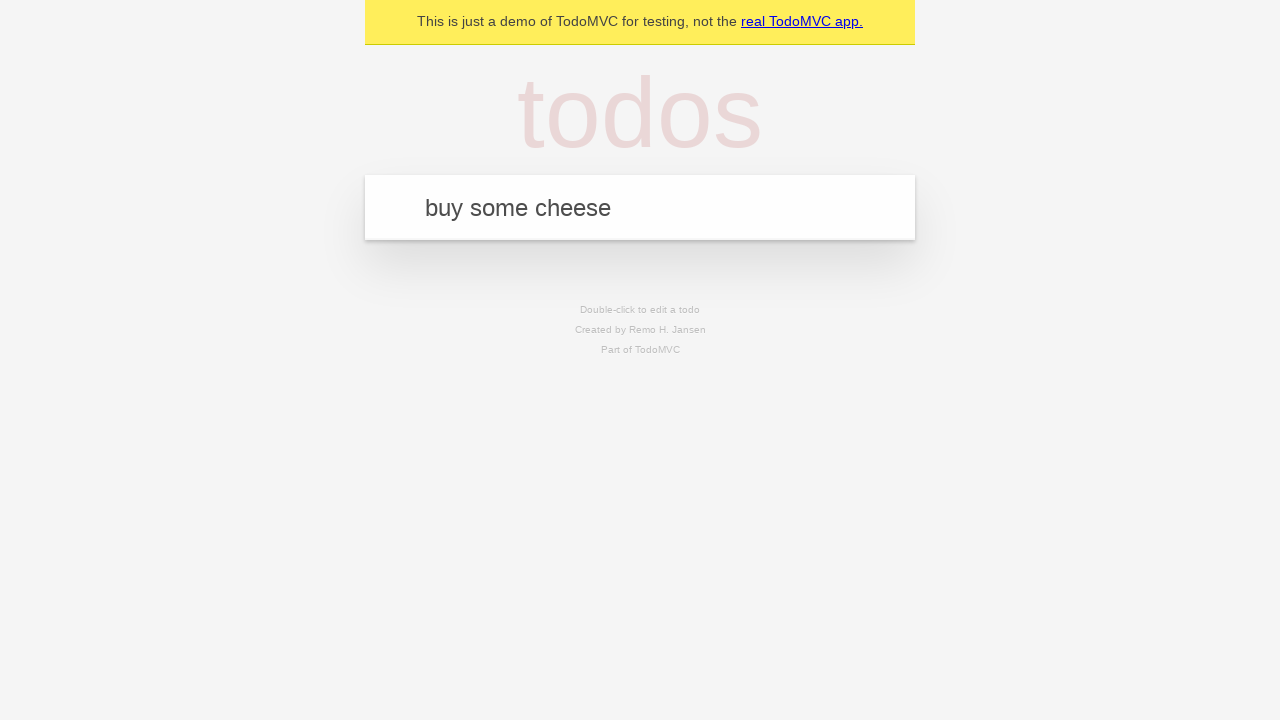

Pressed Enter to add first todo item on internal:attr=[placeholder="What needs to be done?"i]
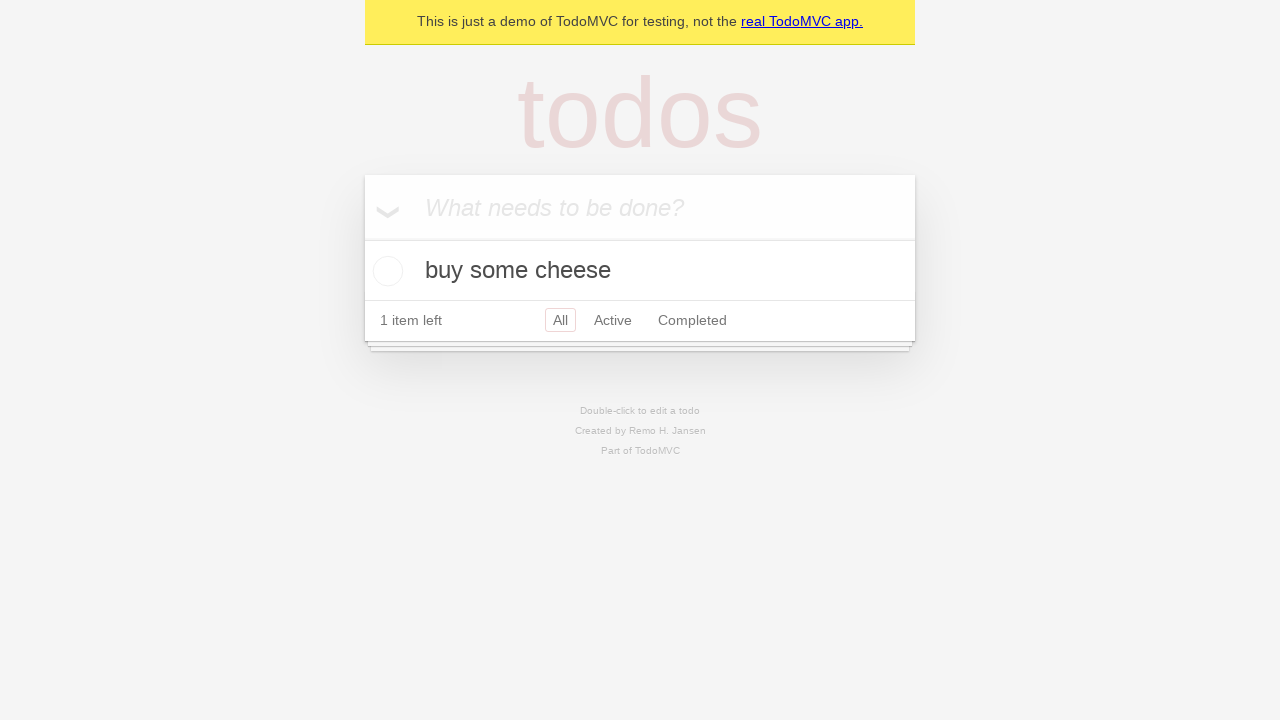

Filled todo input with 'feed the cat' on internal:attr=[placeholder="What needs to be done?"i]
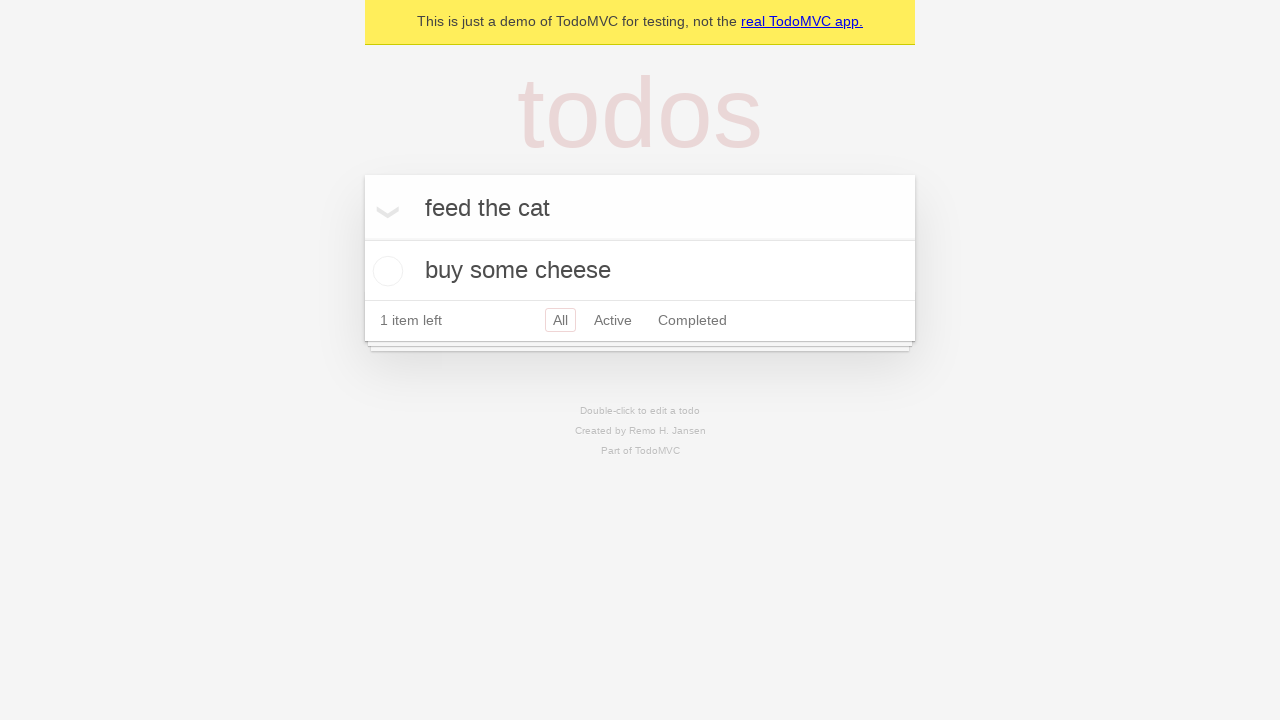

Pressed Enter to add second todo item on internal:attr=[placeholder="What needs to be done?"i]
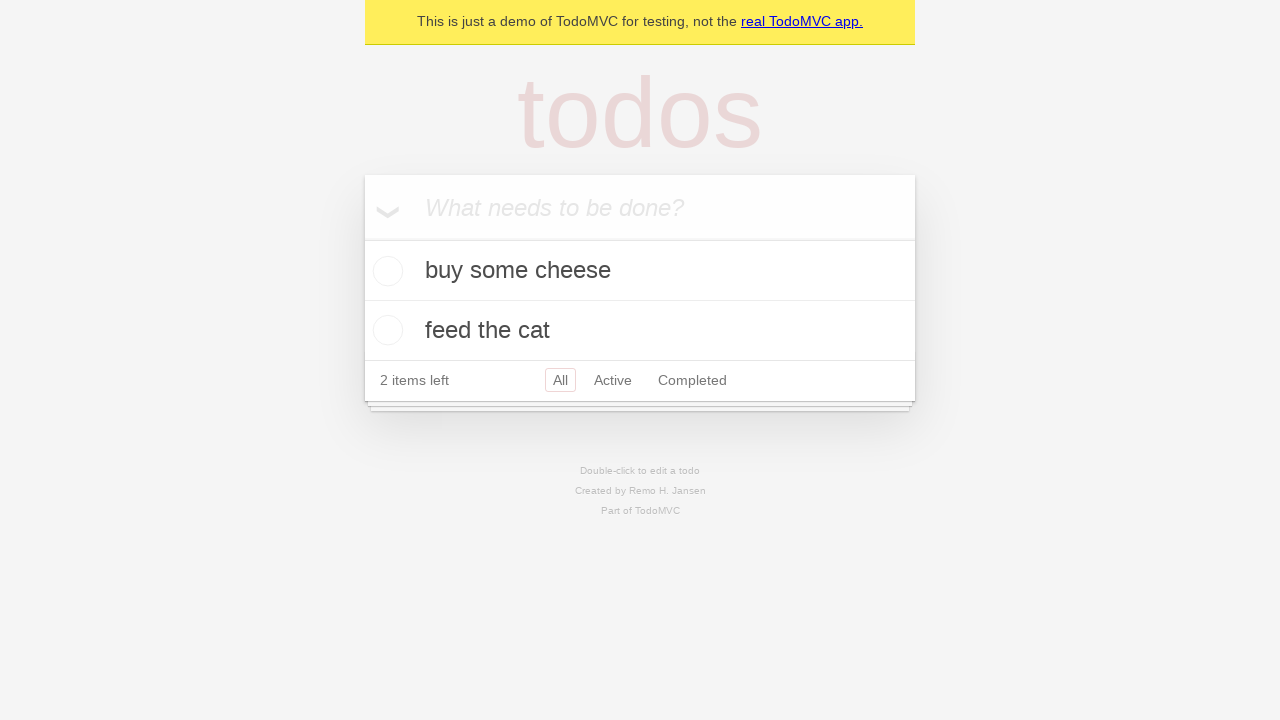

Filled todo input with 'book a doctors appointment' on internal:attr=[placeholder="What needs to be done?"i]
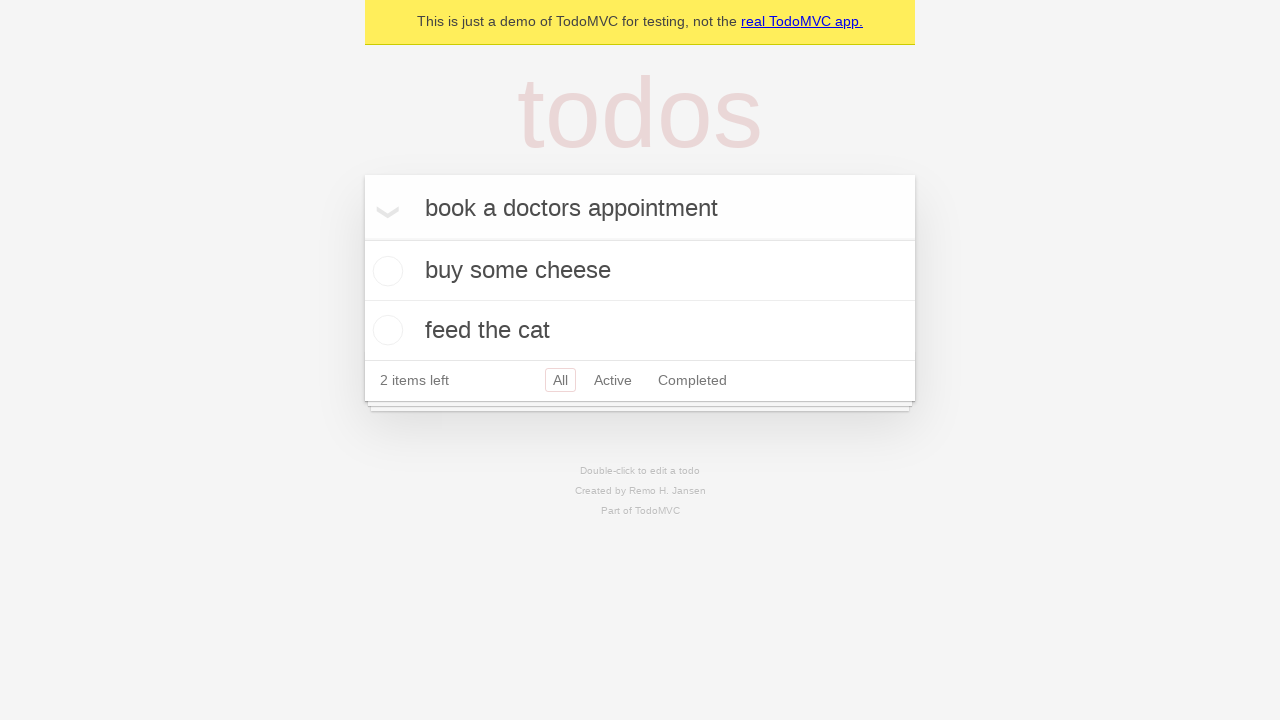

Pressed Enter to add third todo item on internal:attr=[placeholder="What needs to be done?"i]
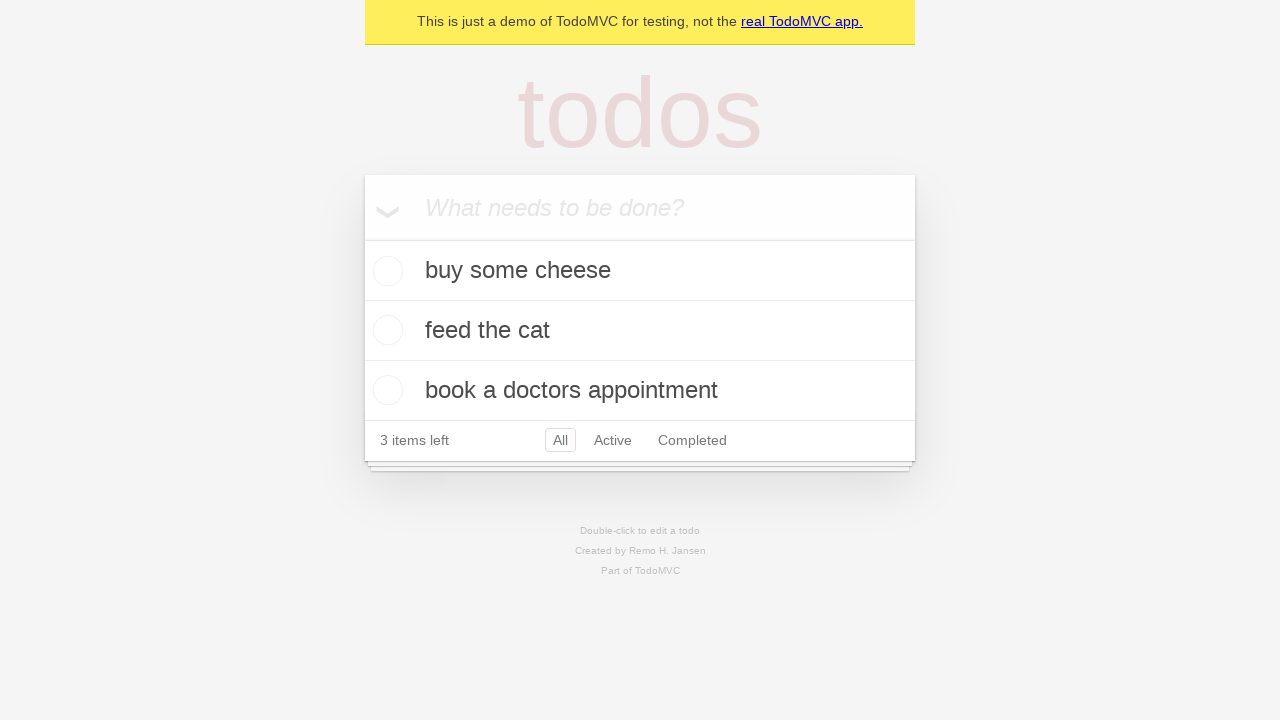

Clicked 'Mark all as complete' checkbox to complete all todos at (362, 238) on internal:label="Mark all as complete"i
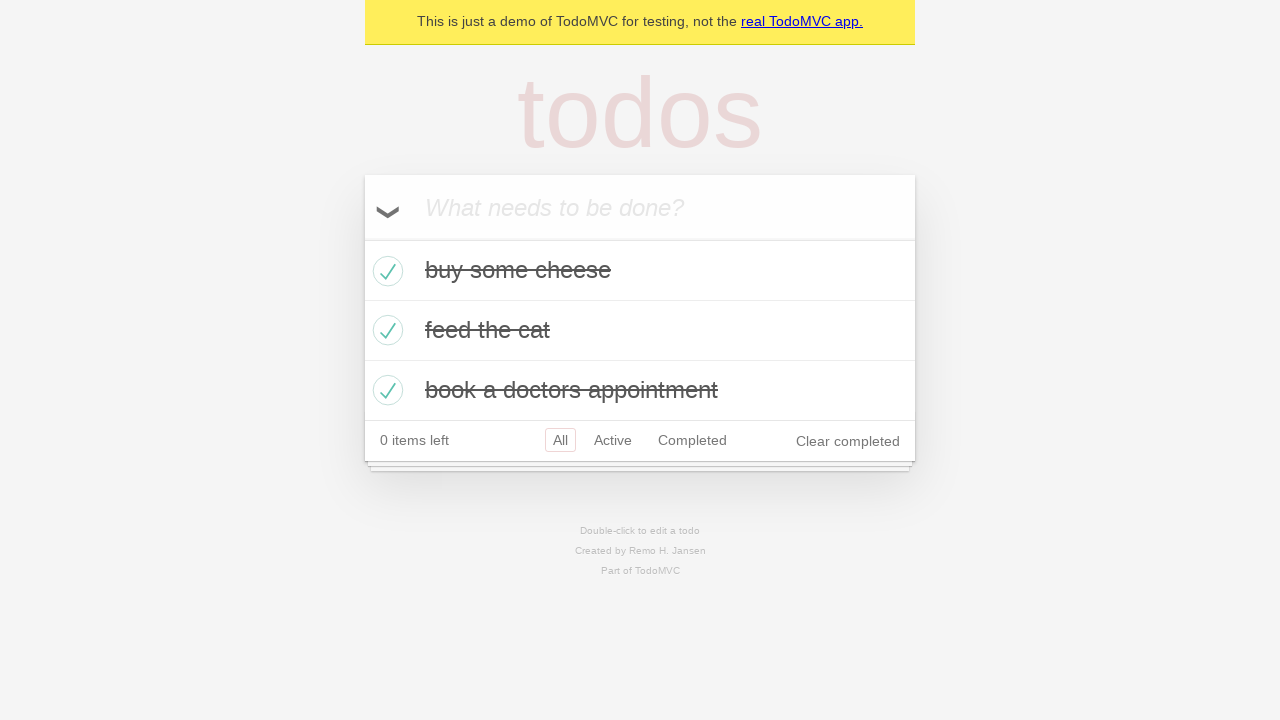

Unchecked first todo item checkbox at (385, 271) on [data-testid='todo-item'] >> nth=0 >> internal:role=checkbox
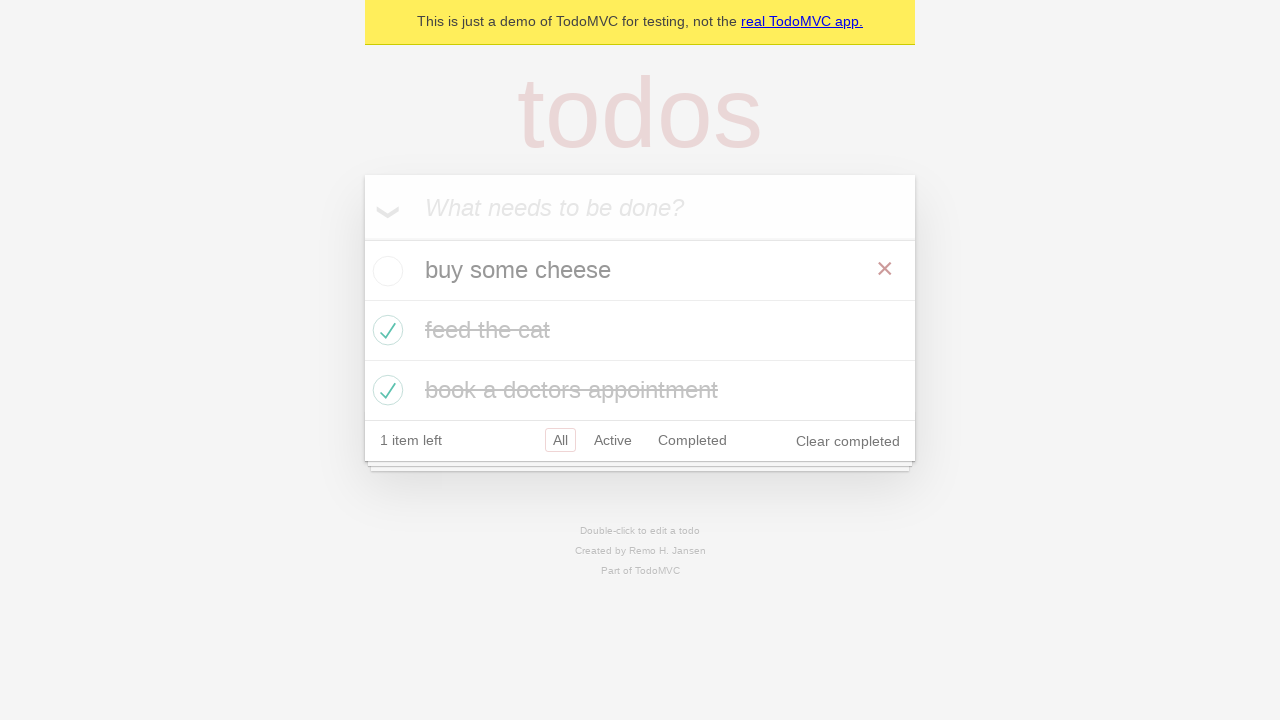

Checked first todo item checkbox again at (385, 271) on [data-testid='todo-item'] >> nth=0 >> internal:role=checkbox
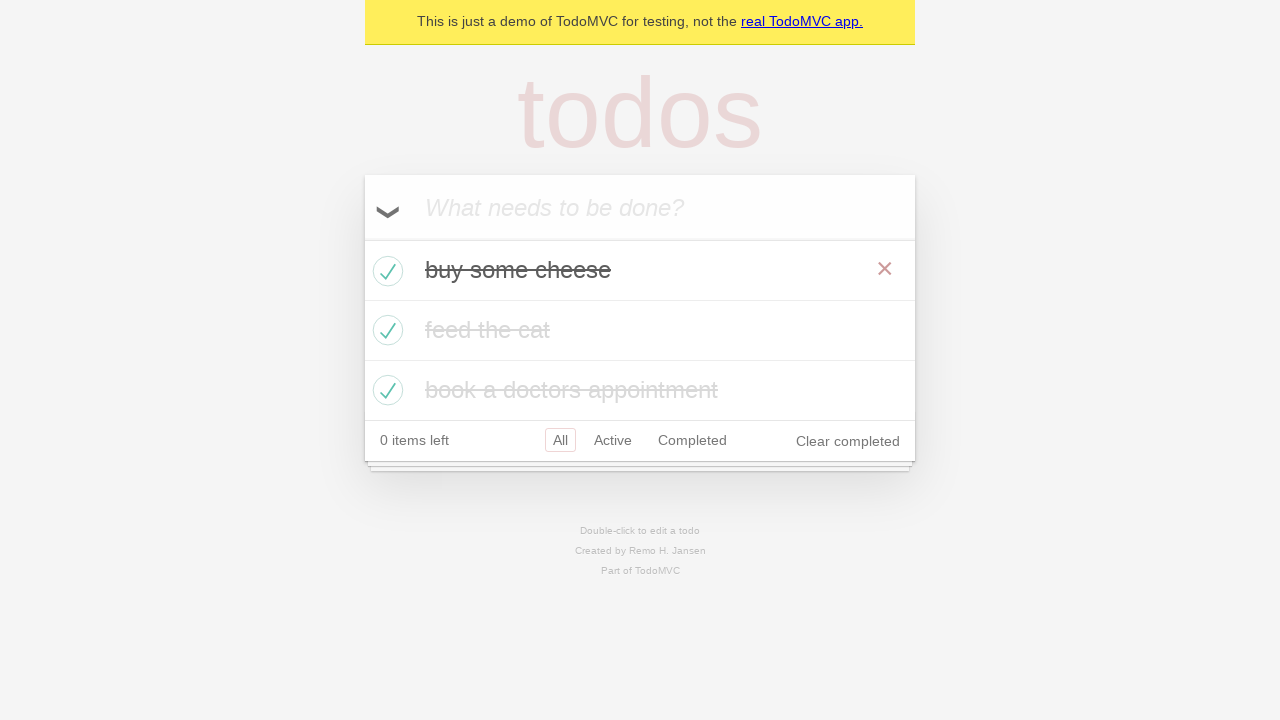

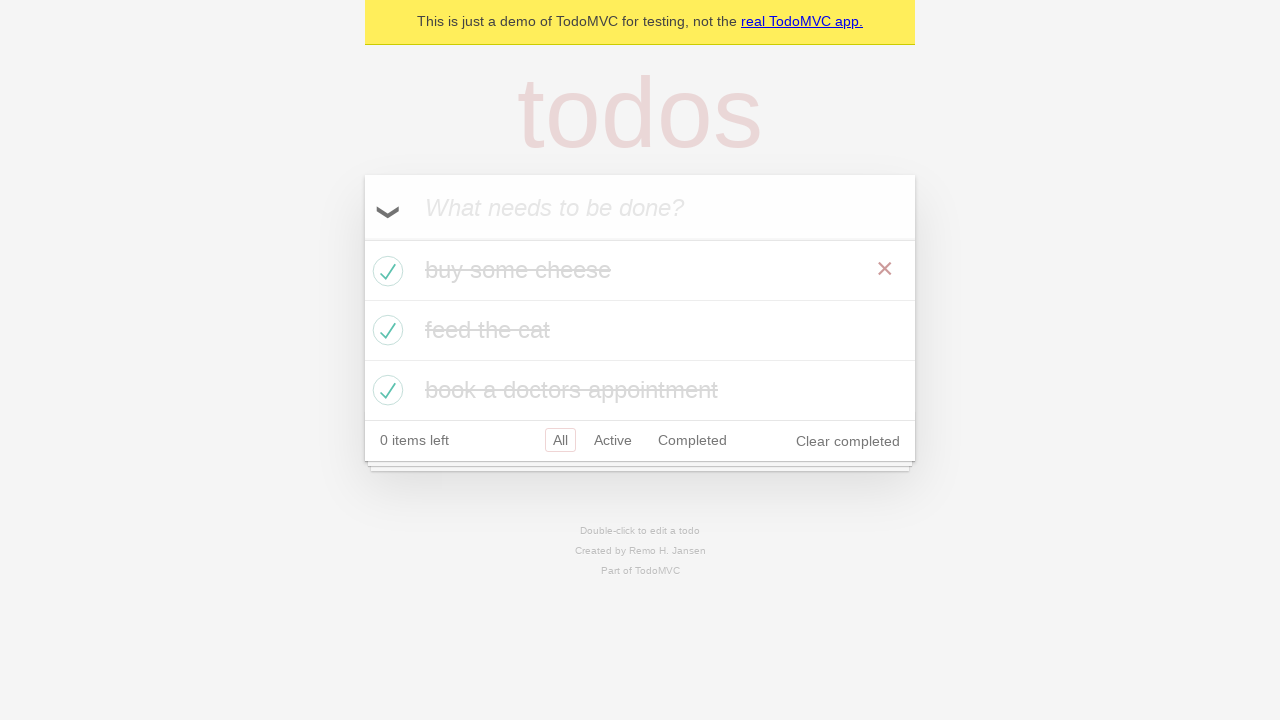